Tests browser alert handling by clicking a confirm button and accepting the alert dialog.

Starting URL: https://demoqa.com/alerts

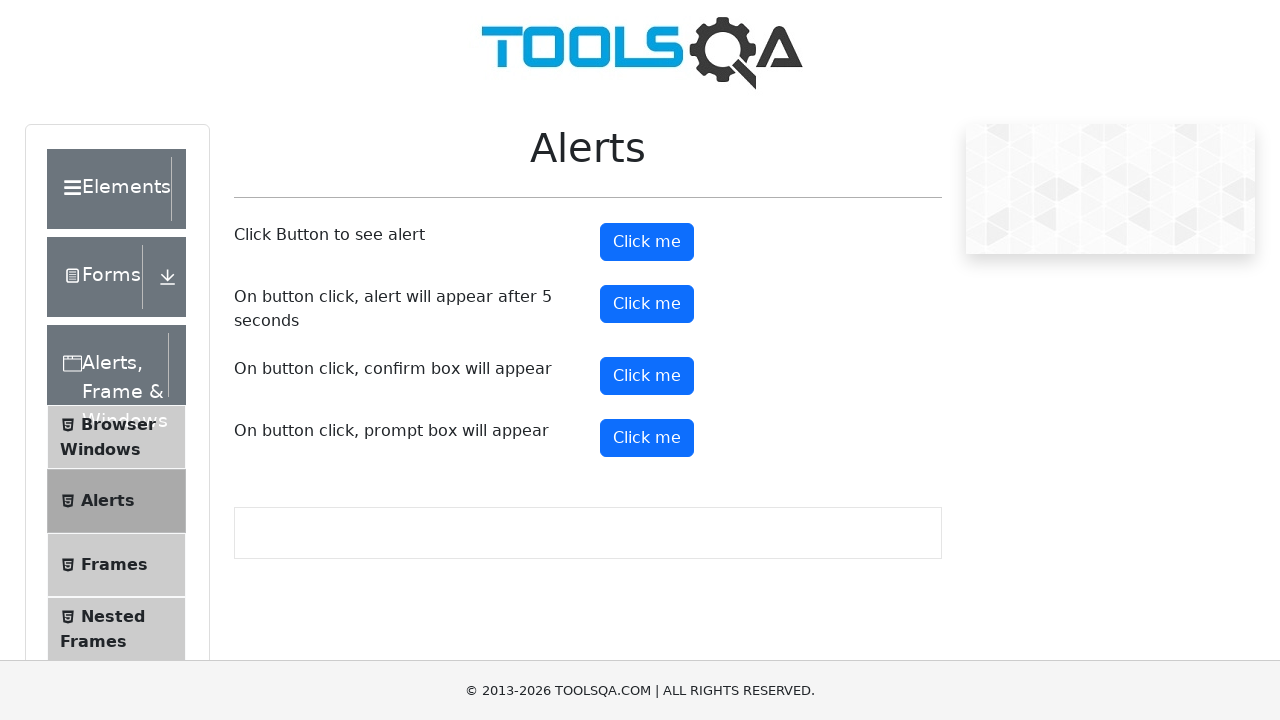

Set up dialog handler to accept all alerts
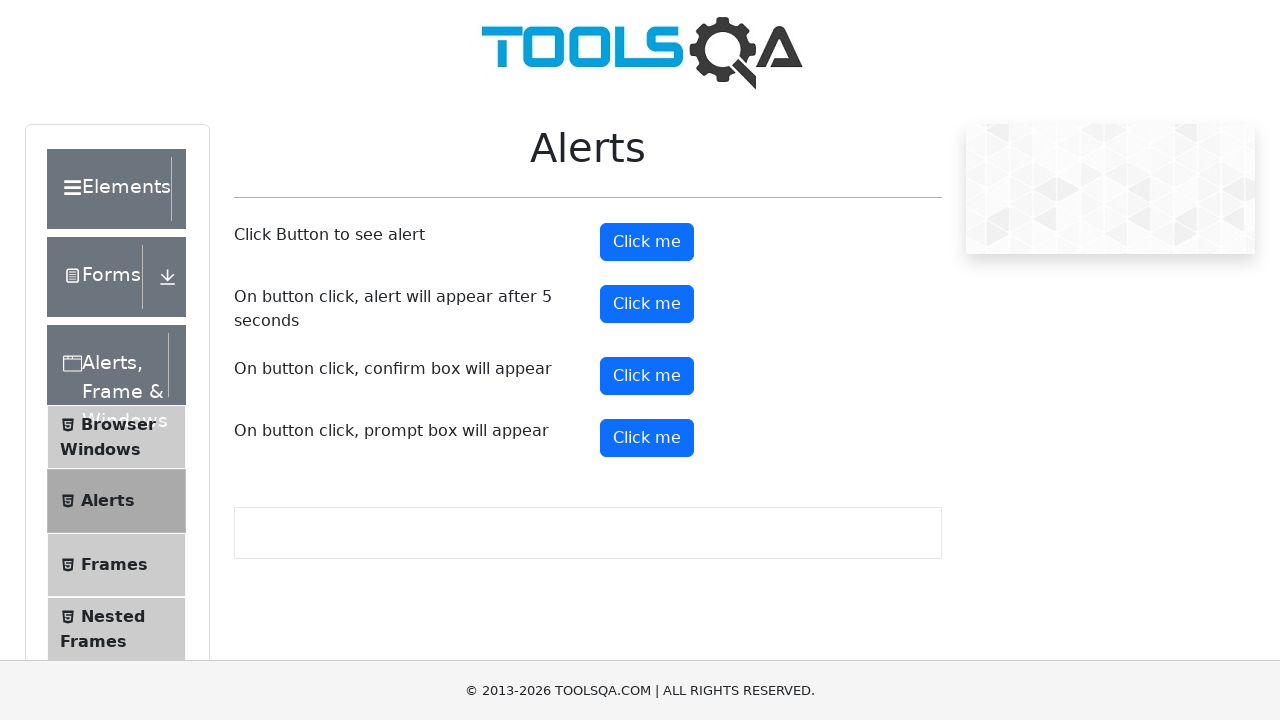

Clicked confirm button to trigger alert dialog at (647, 376) on #confirmButton
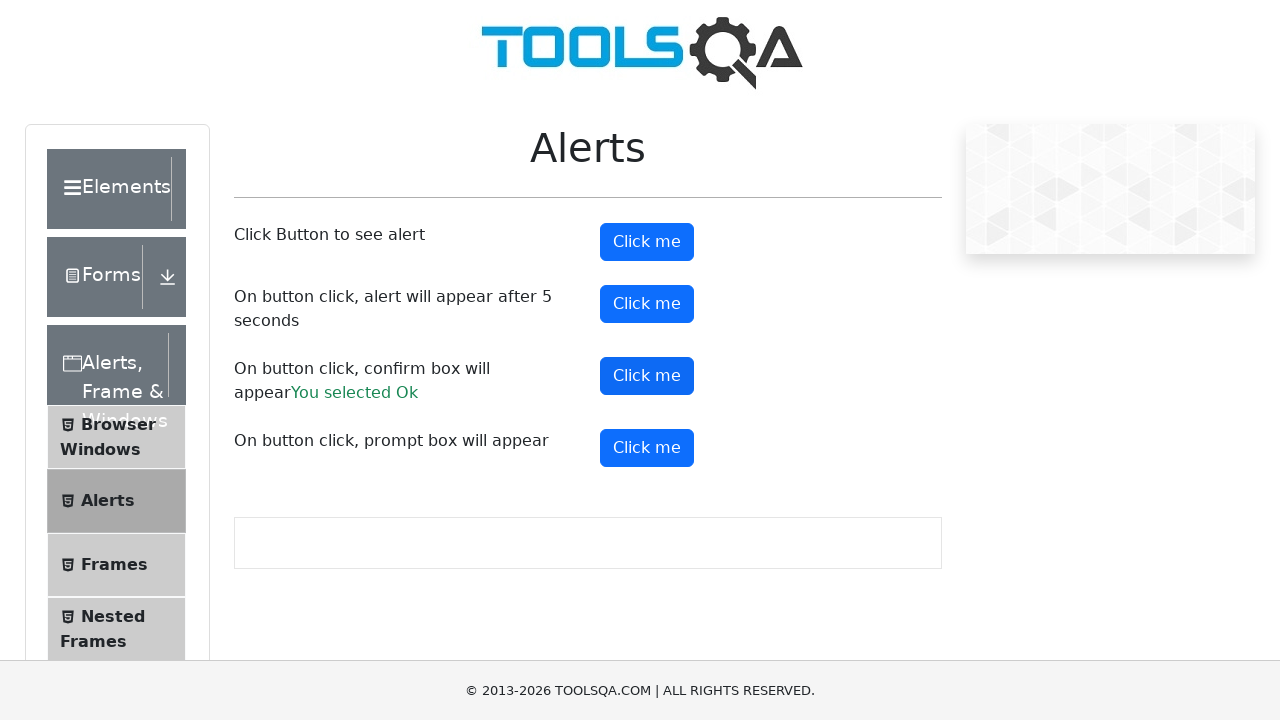

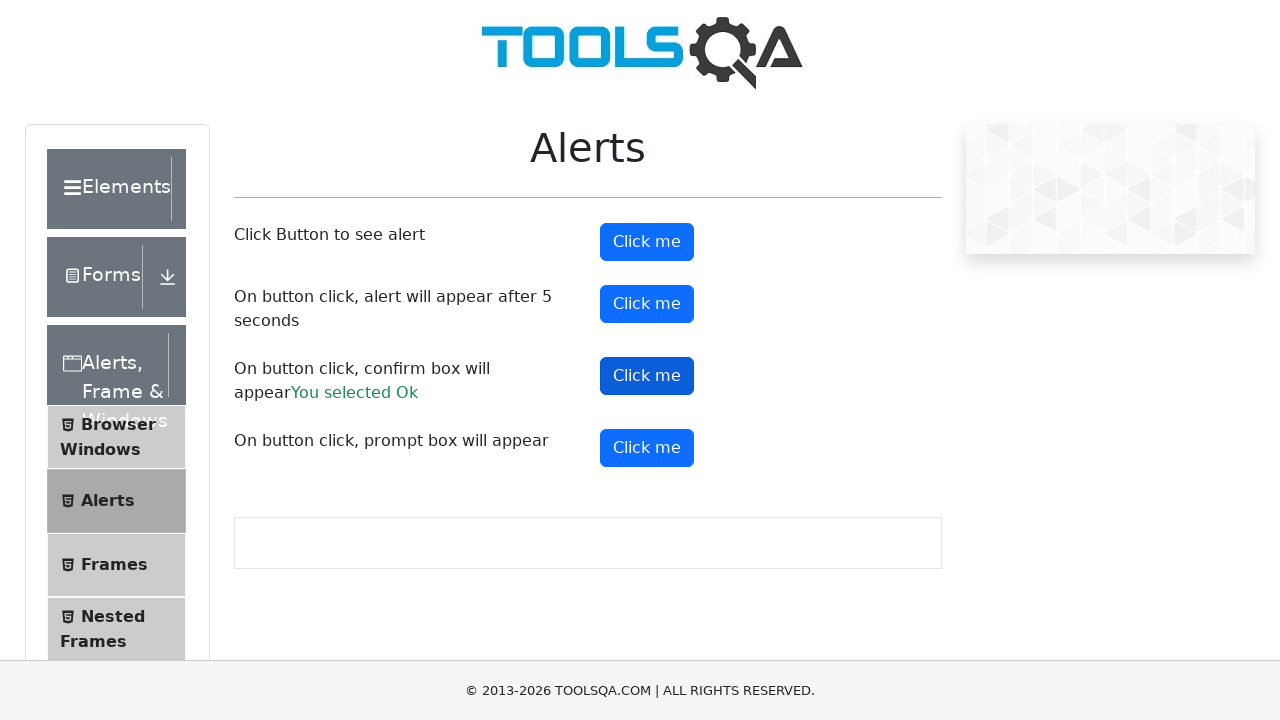